Tests dynamic checkbox controls by clicking Remove button to hide the checkbox, verifying it disappears with a confirmation message, then clicking Add button to restore the checkbox and verifying it reappears.

Starting URL: https://the-internet.herokuapp.com/dynamic_controls

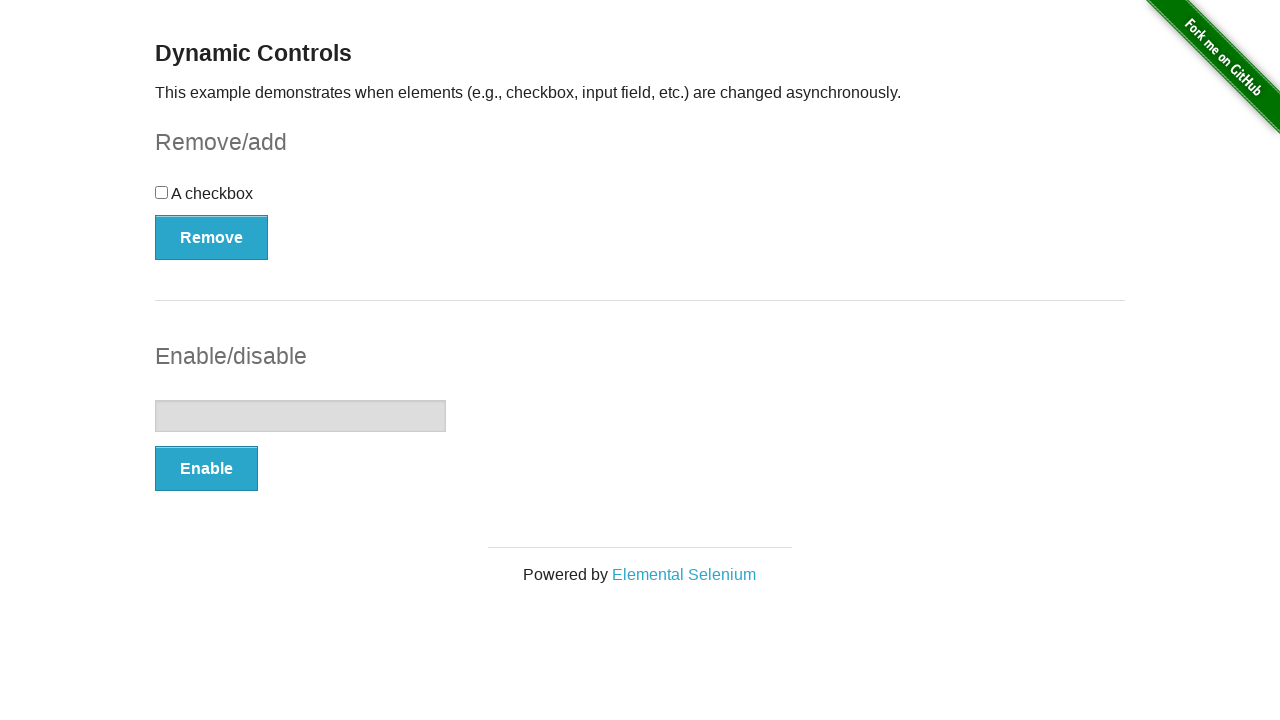

Clicked Remove button to hide the checkbox at (212, 237) on button >> internal:has-text="Remove"i
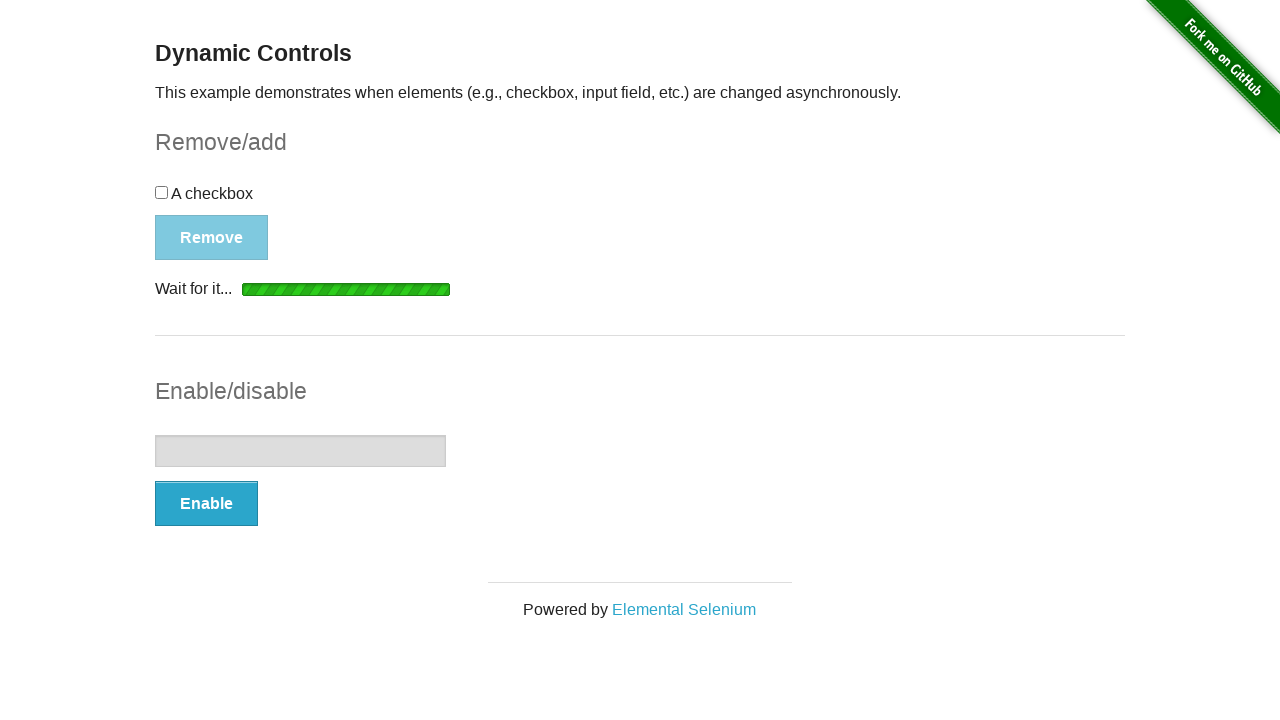

Checkbox disappeared from the page
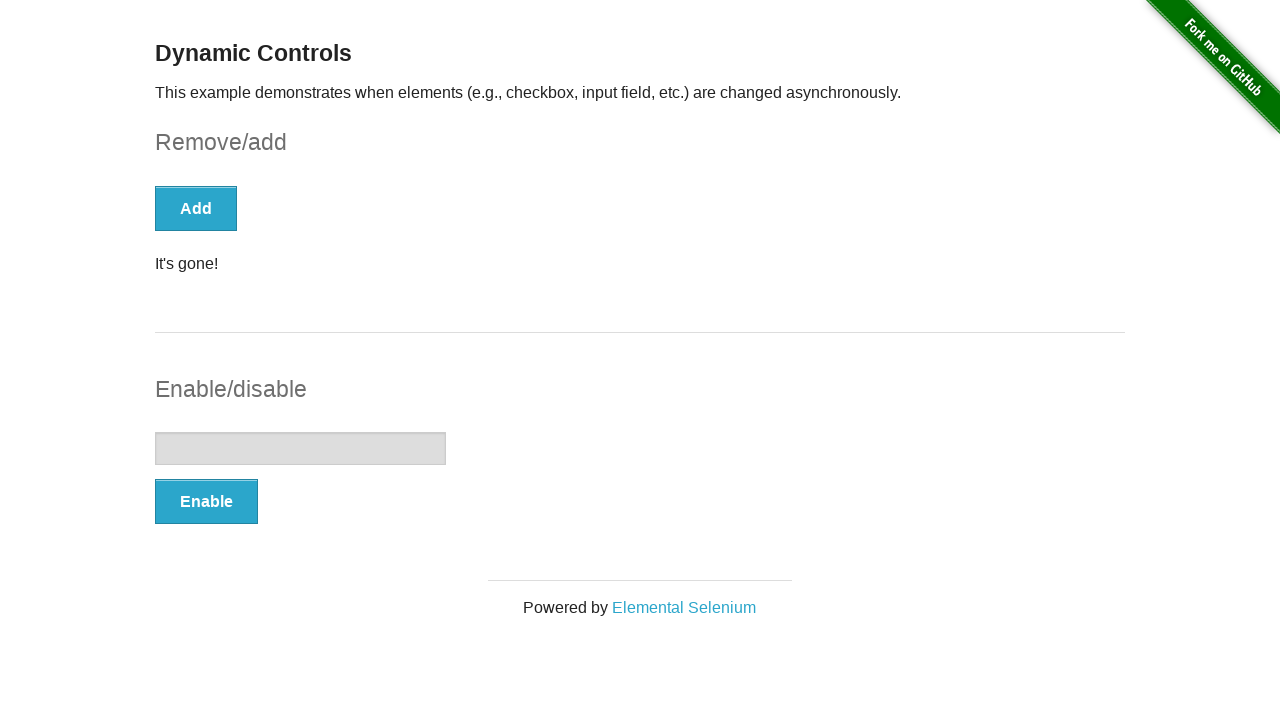

Confirmation message appeared
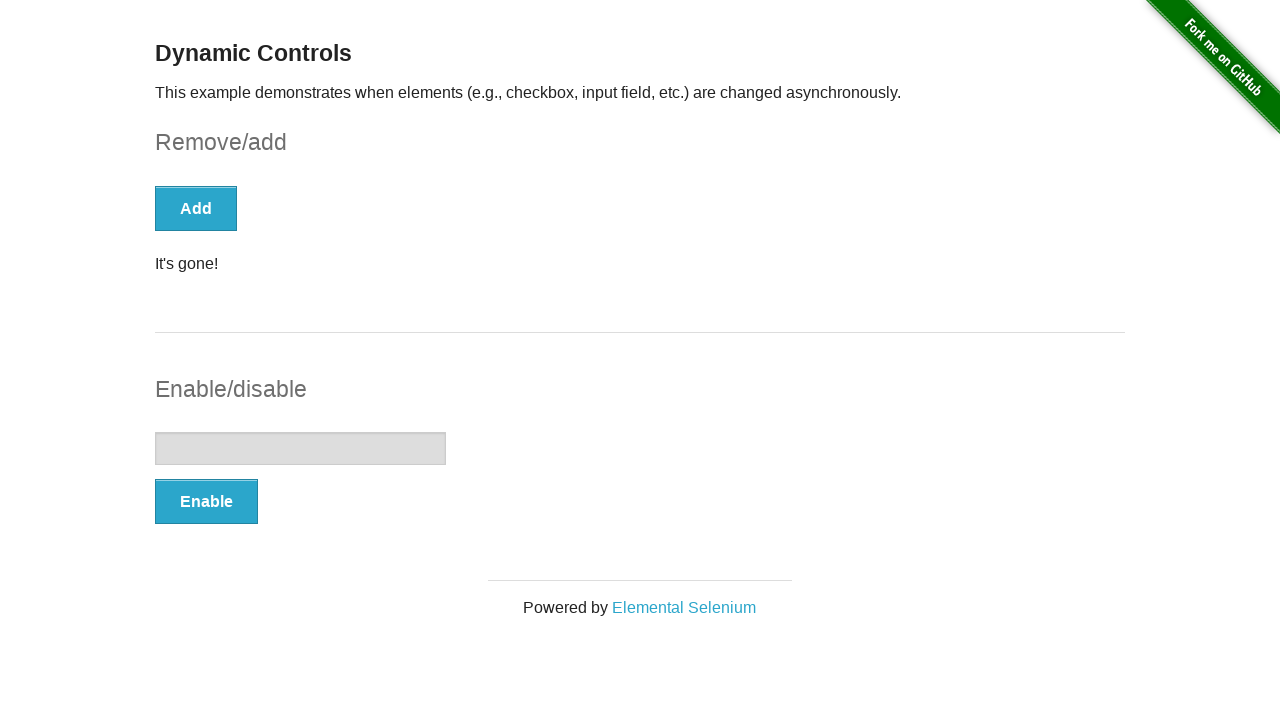

Verified confirmation message is visible
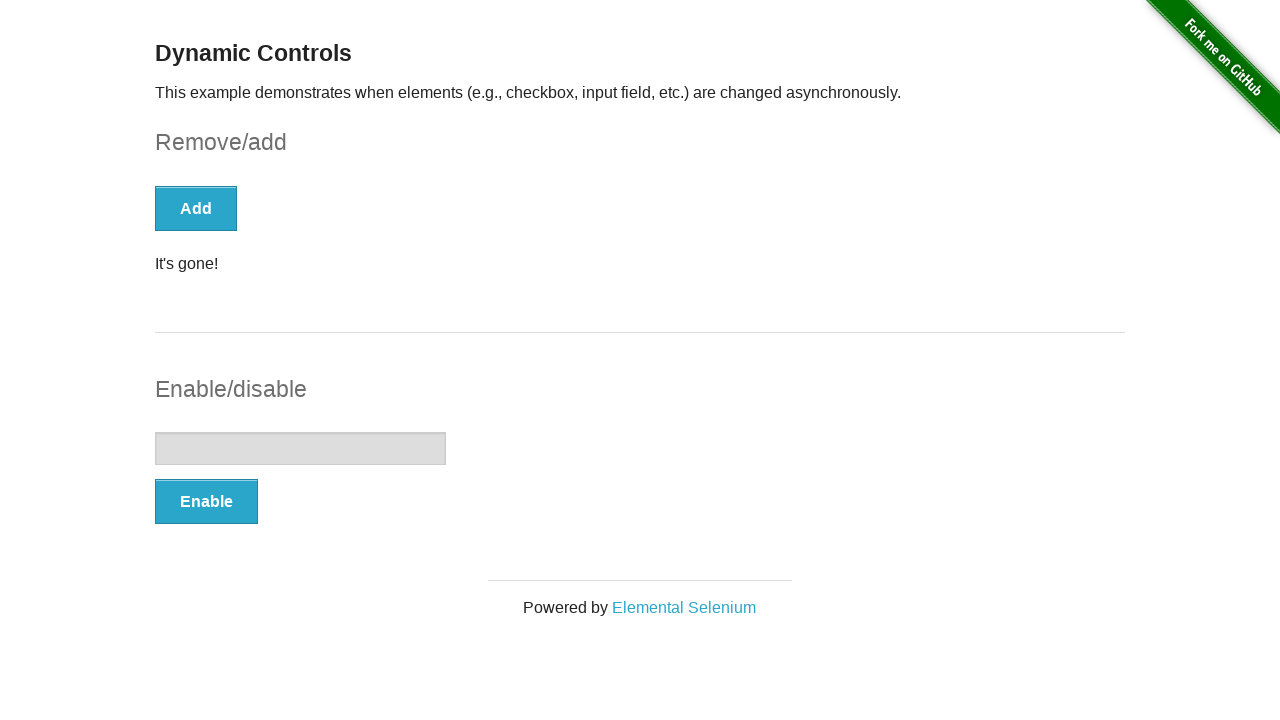

Verified confirmation message text reads 'It's gone!'
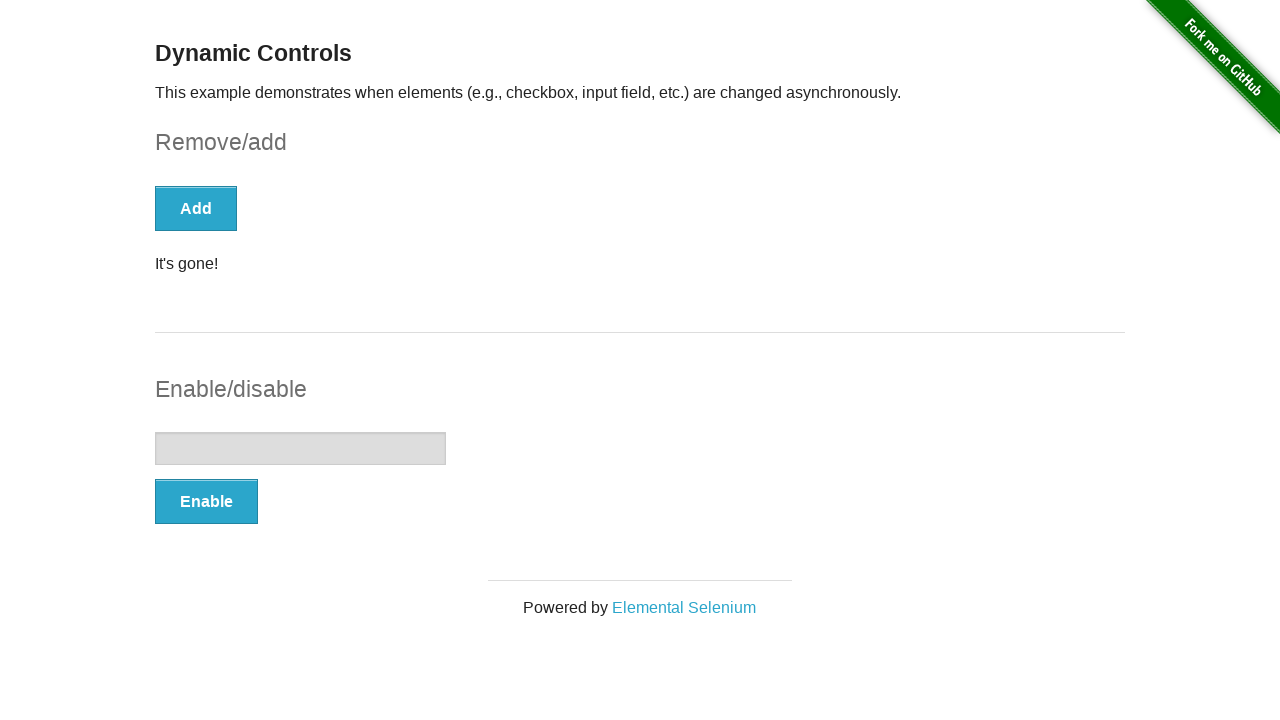

Clicked Add button to restore the checkbox at (196, 208) on button >> internal:has-text="Add"i
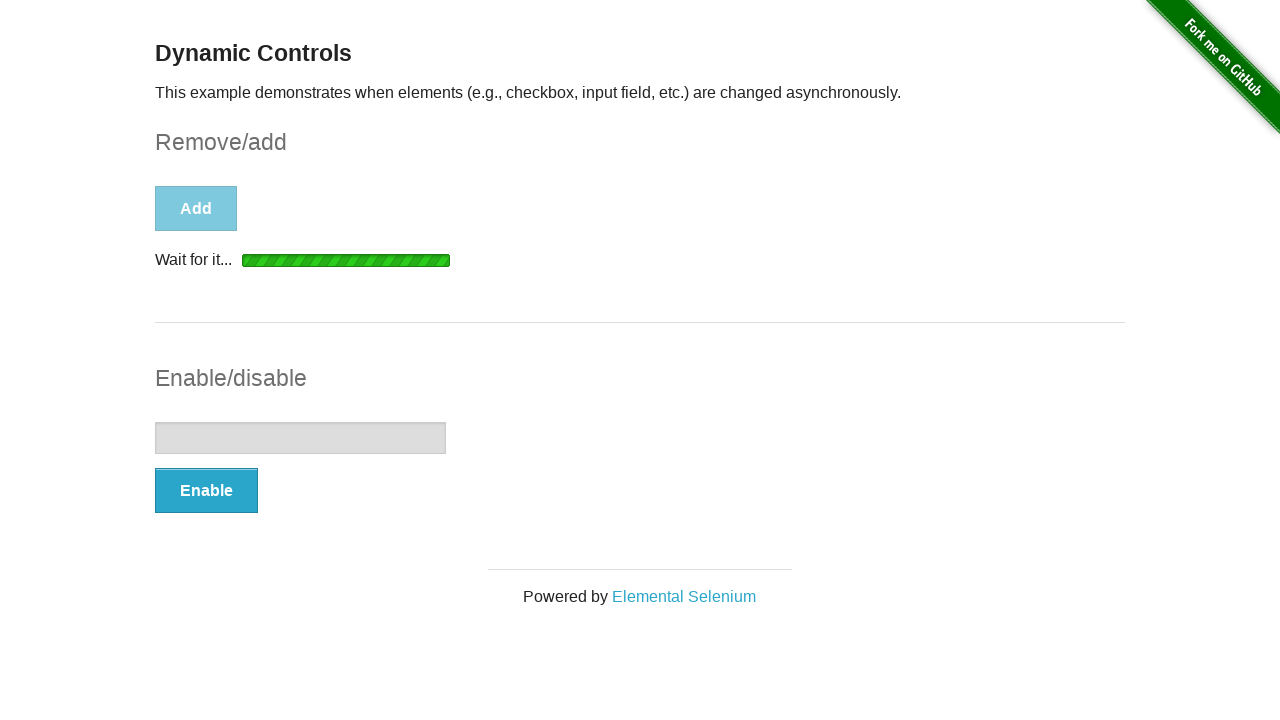

Checkbox reappeared on the page
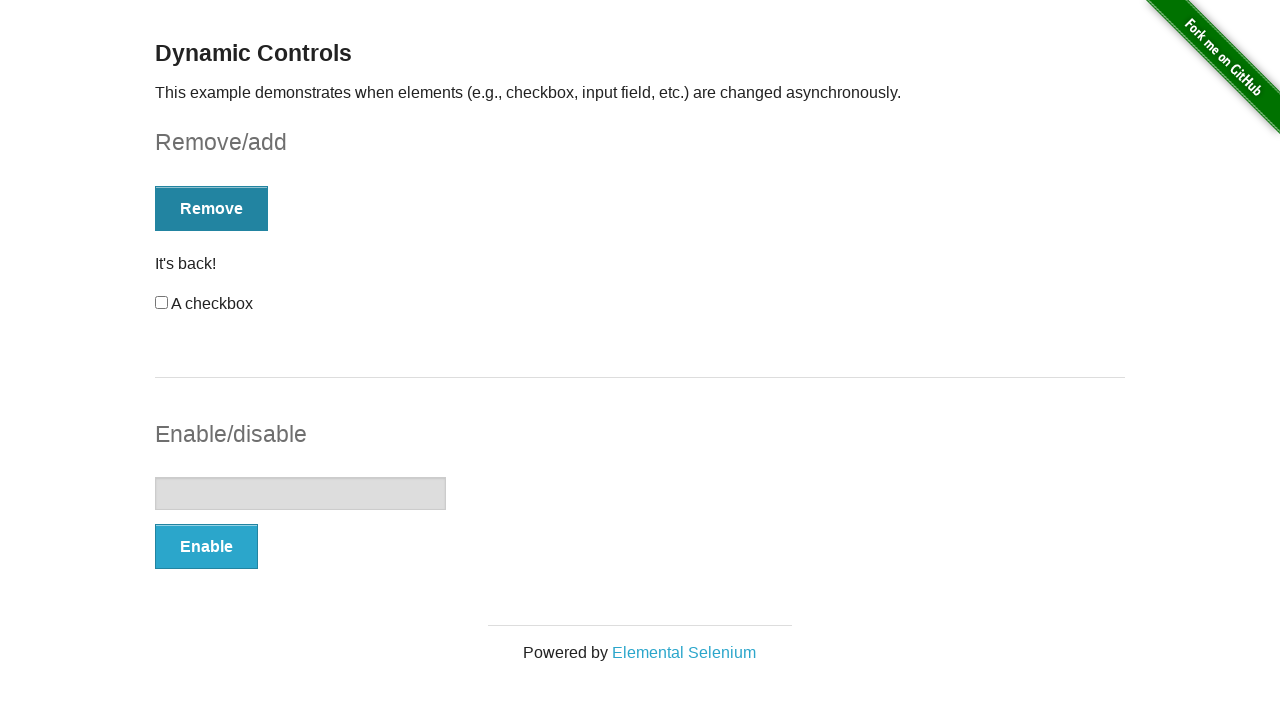

Verified checkbox is visible again
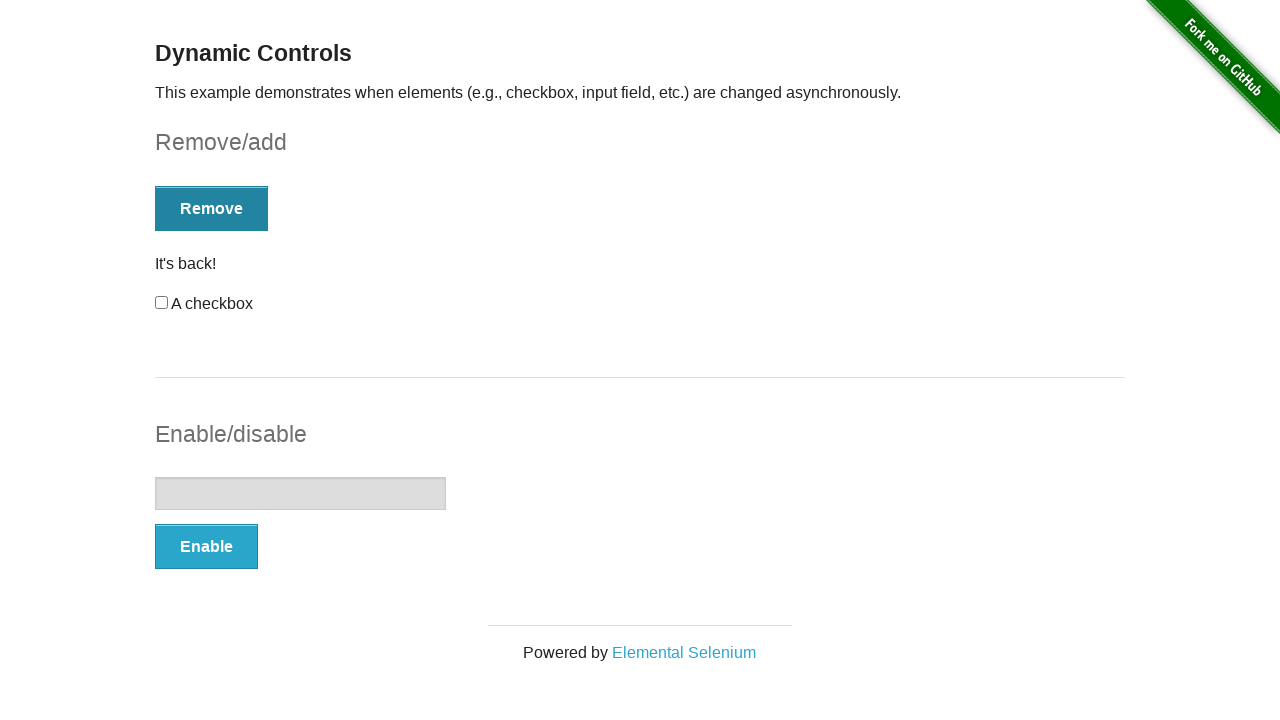

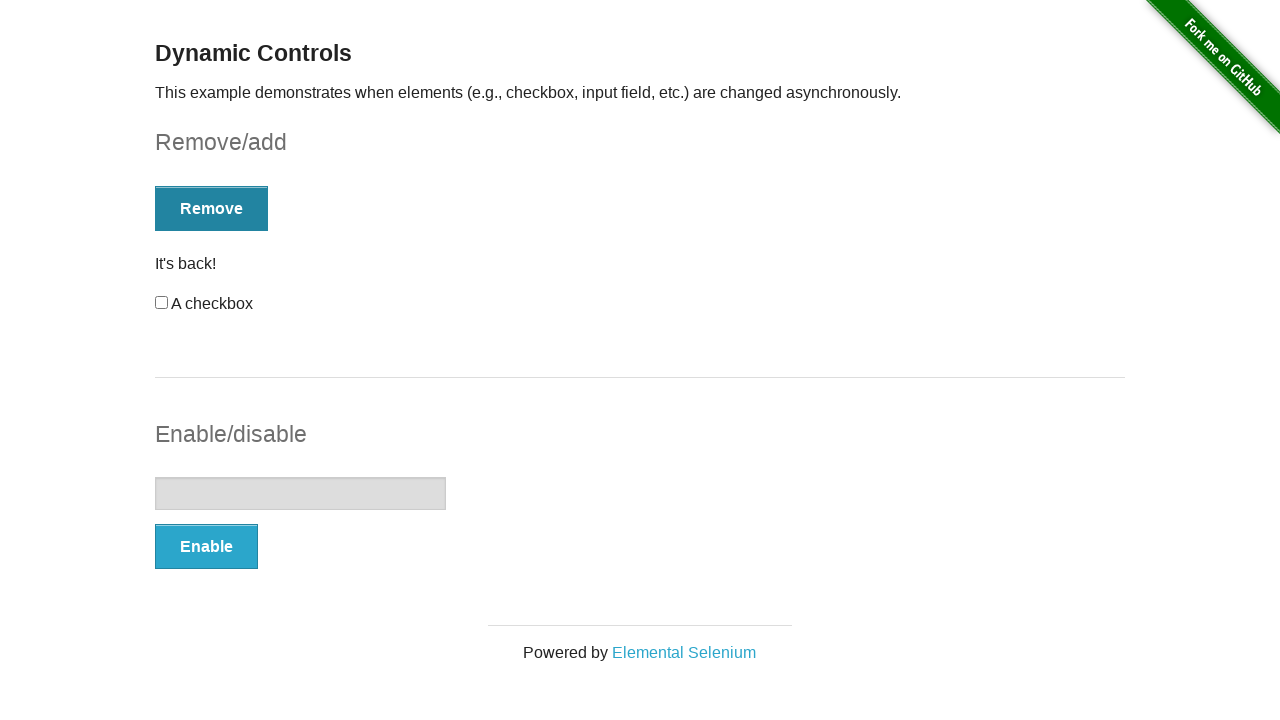